Tests clearing the complete state of all items by checking and unchecking the toggle all checkbox.

Starting URL: https://demo.playwright.dev/todomvc

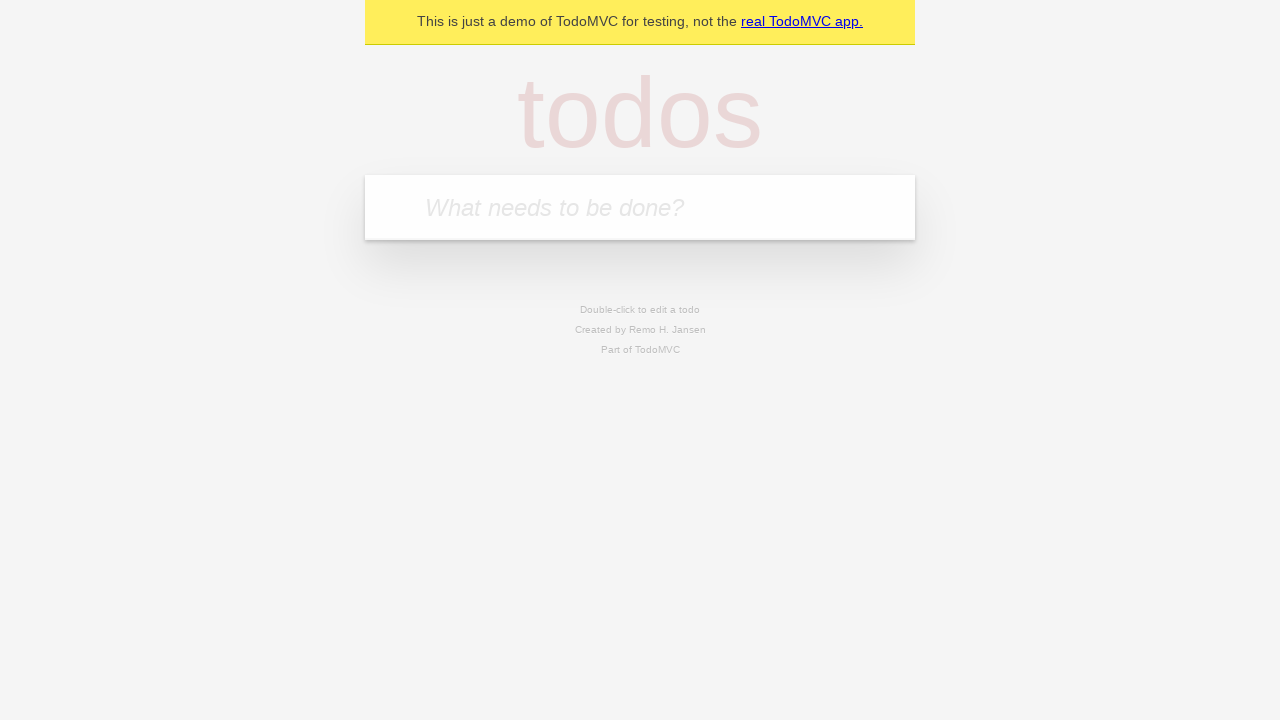

Filled todo input with 'buy some cheese' on internal:attr=[placeholder="What needs to be done?"i]
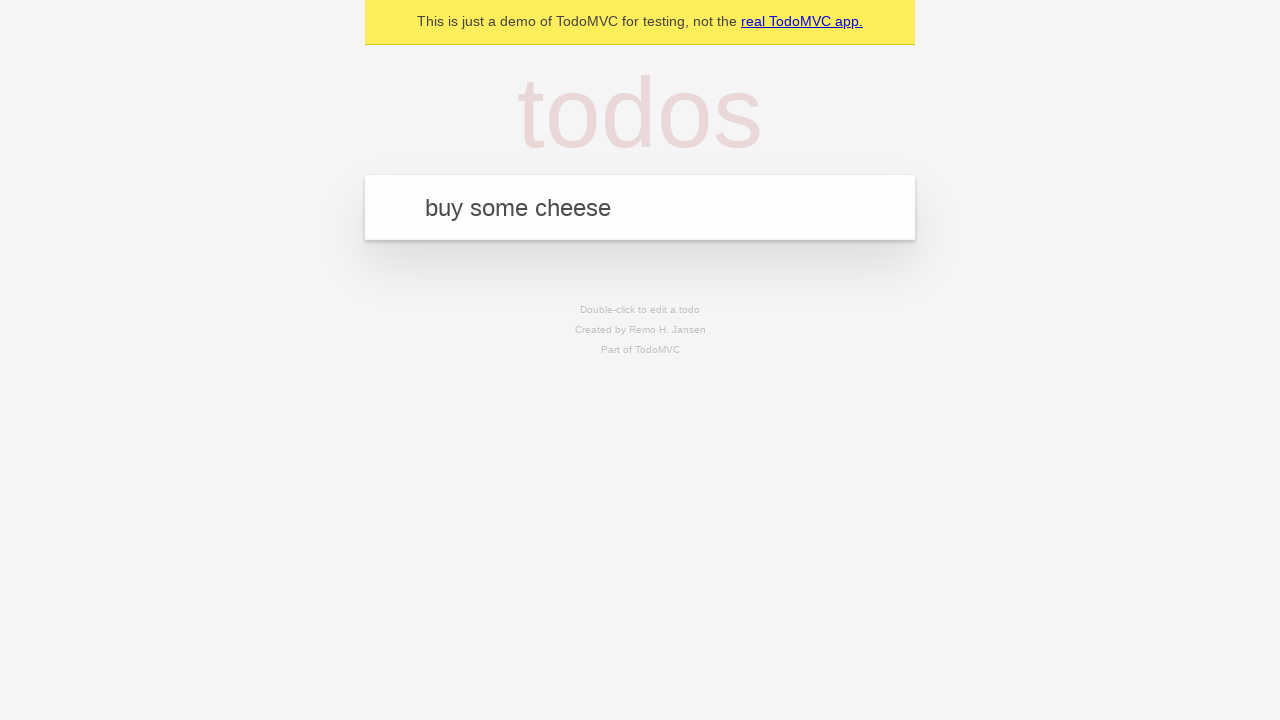

Pressed Enter to add first todo on internal:attr=[placeholder="What needs to be done?"i]
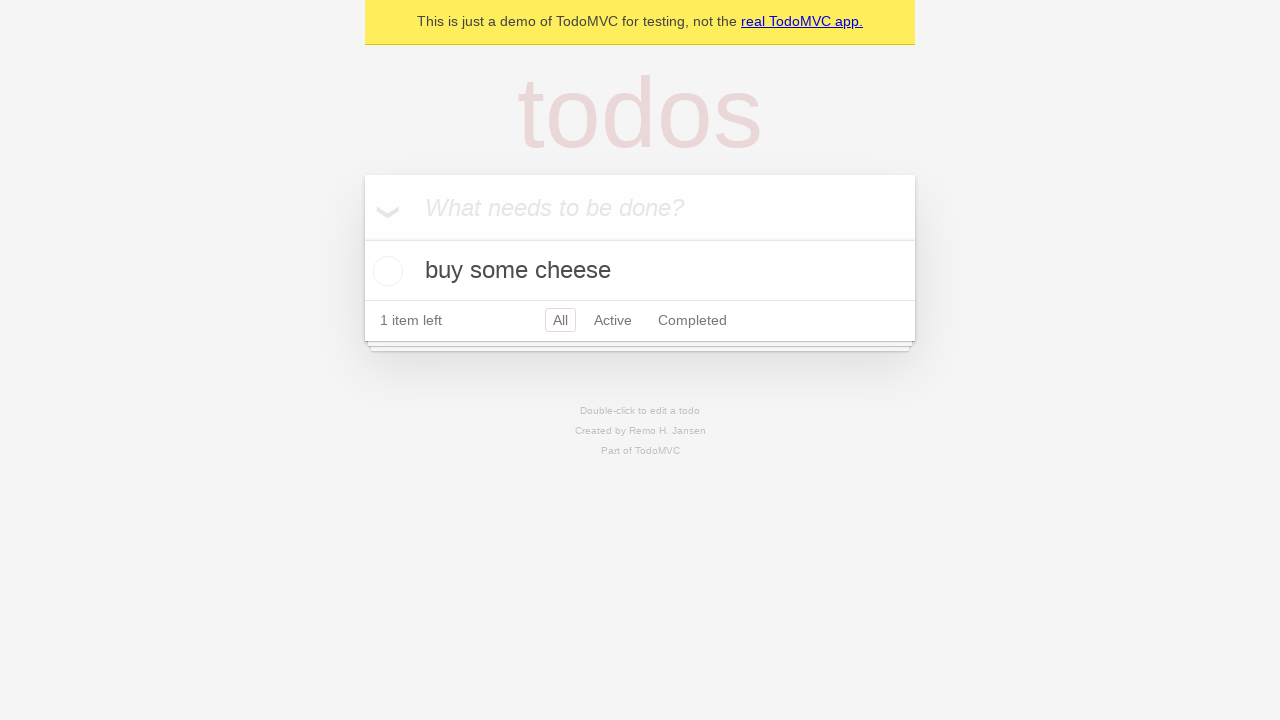

Filled todo input with 'feed the cat' on internal:attr=[placeholder="What needs to be done?"i]
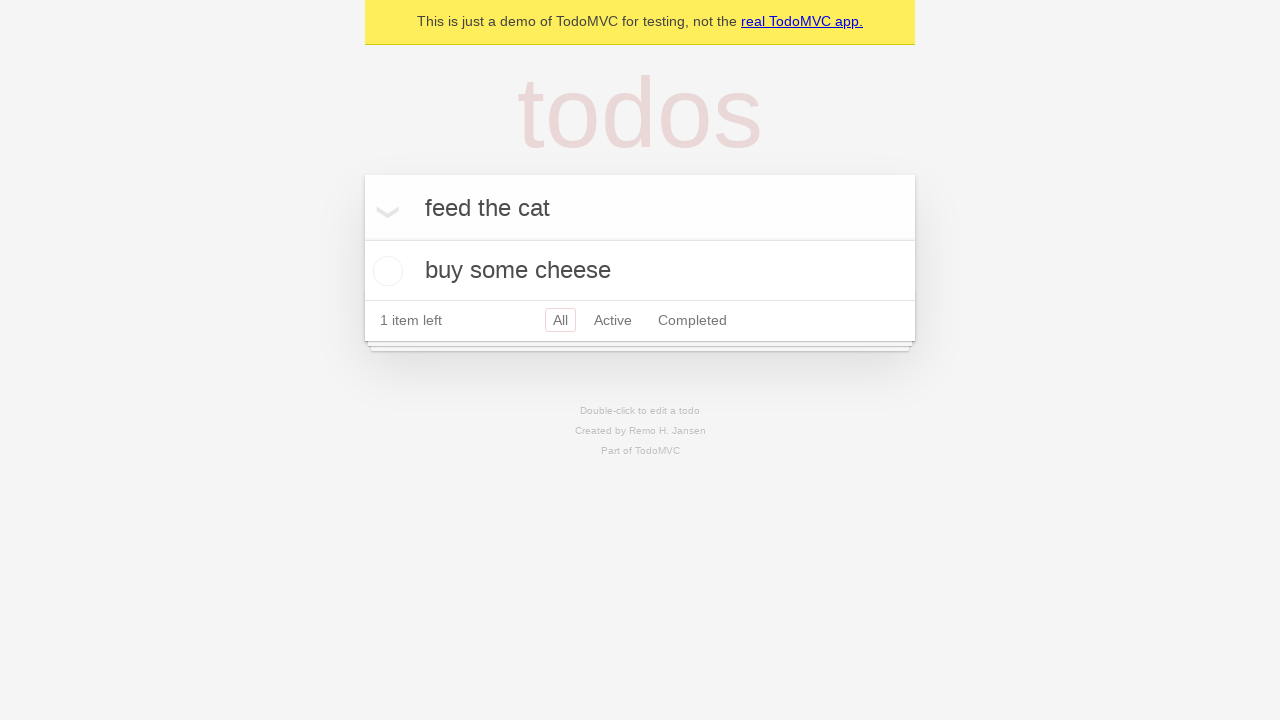

Pressed Enter to add second todo on internal:attr=[placeholder="What needs to be done?"i]
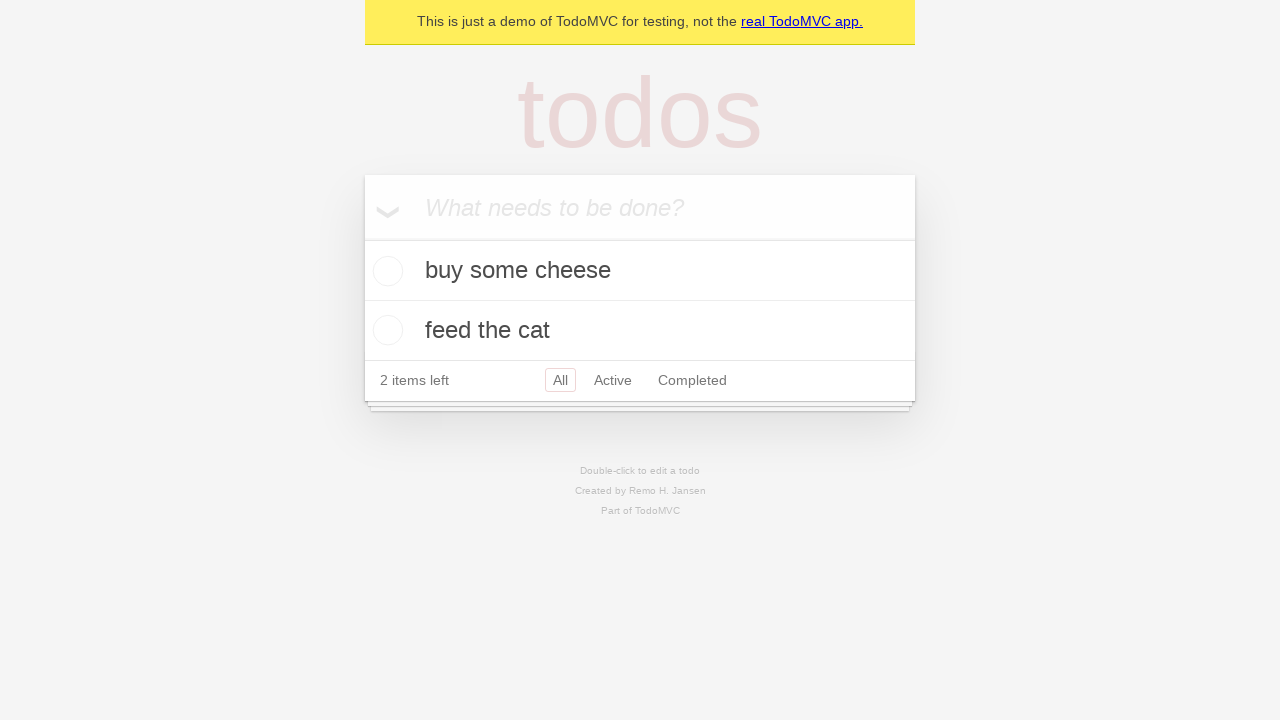

Filled todo input with 'book a doctors appointment' on internal:attr=[placeholder="What needs to be done?"i]
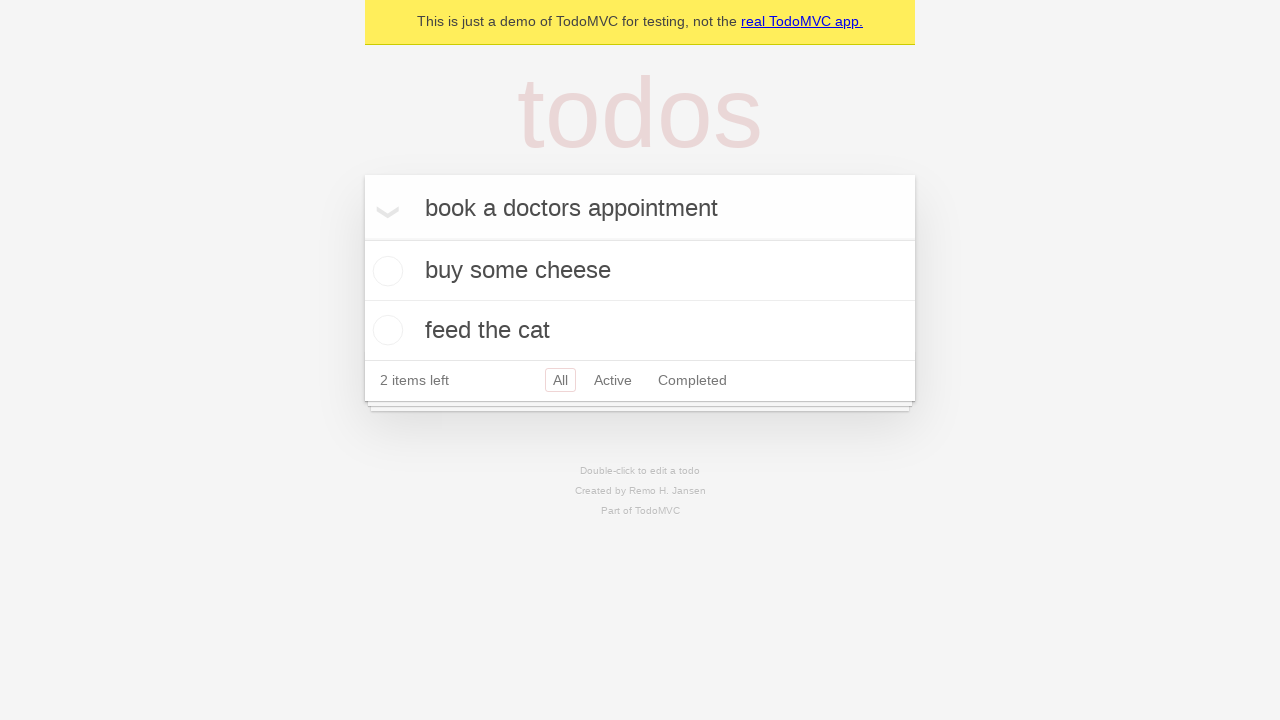

Pressed Enter to add third todo on internal:attr=[placeholder="What needs to be done?"i]
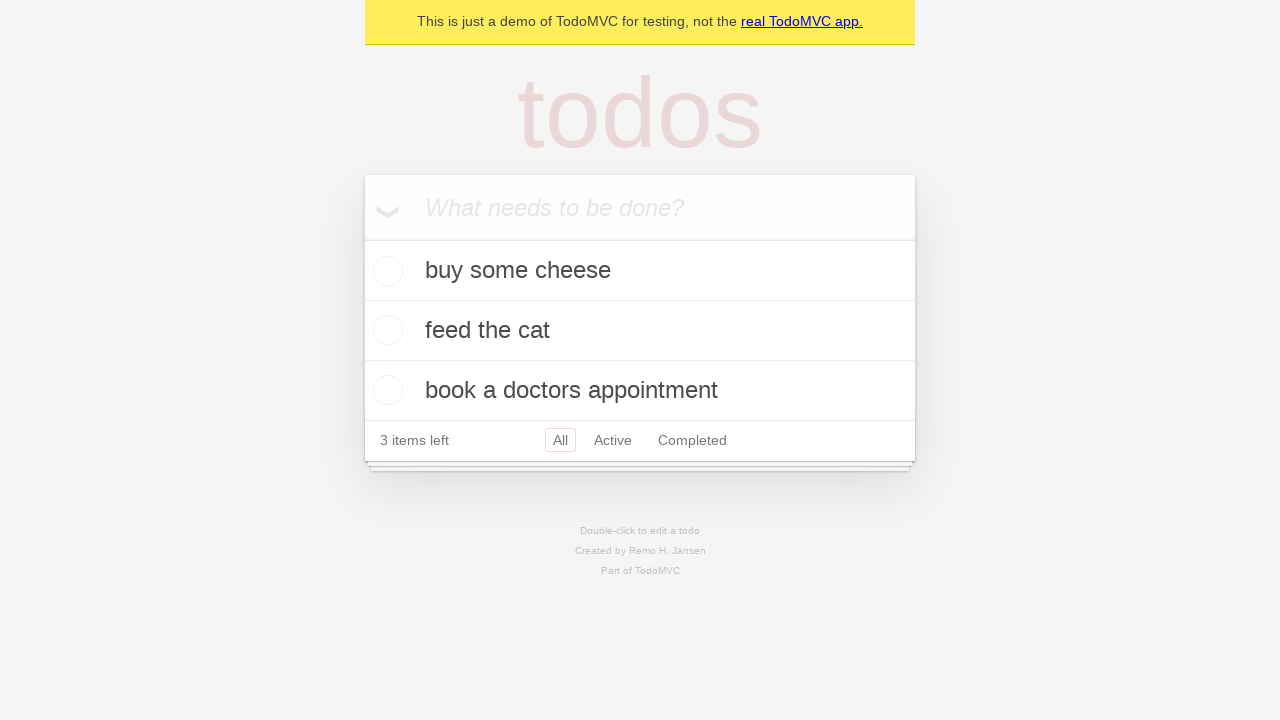

All three todos loaded in the list
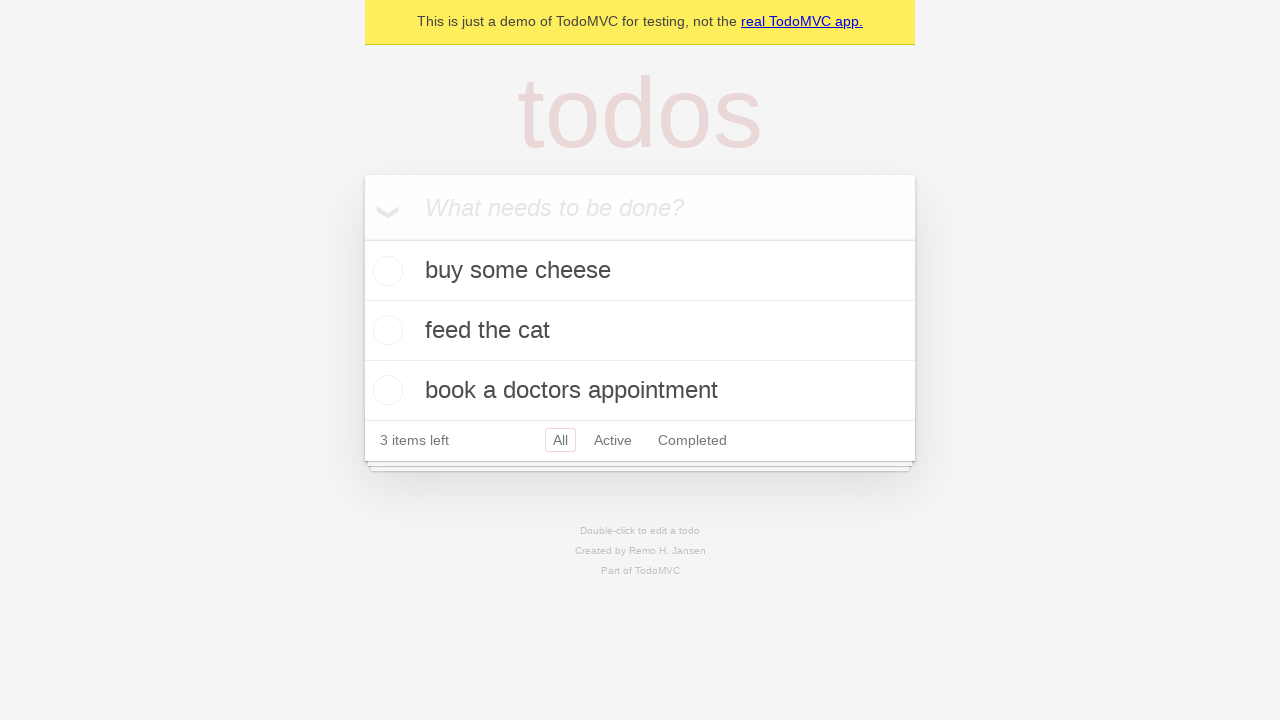

Checked the 'Mark all as complete' toggle to mark all todos as complete at (362, 238) on internal:label="Mark all as complete"i
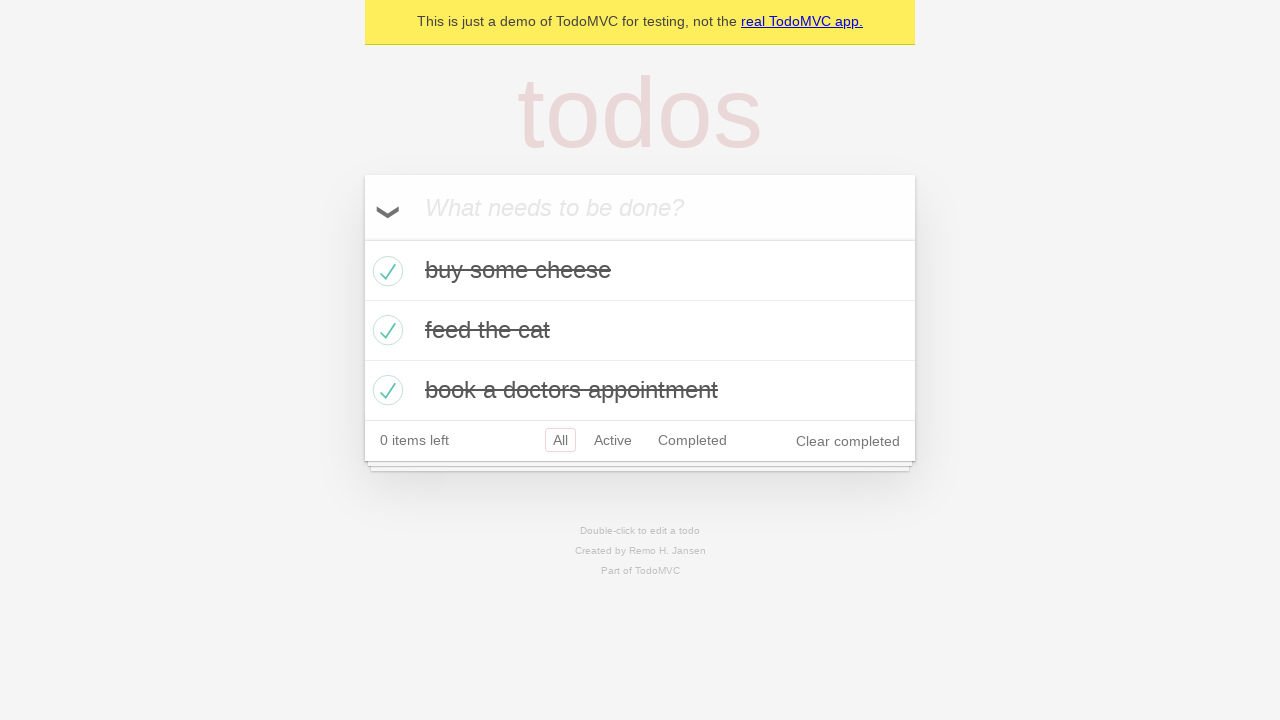

Unchecked the 'Mark all as complete' toggle to clear complete state of all todos at (362, 238) on internal:label="Mark all as complete"i
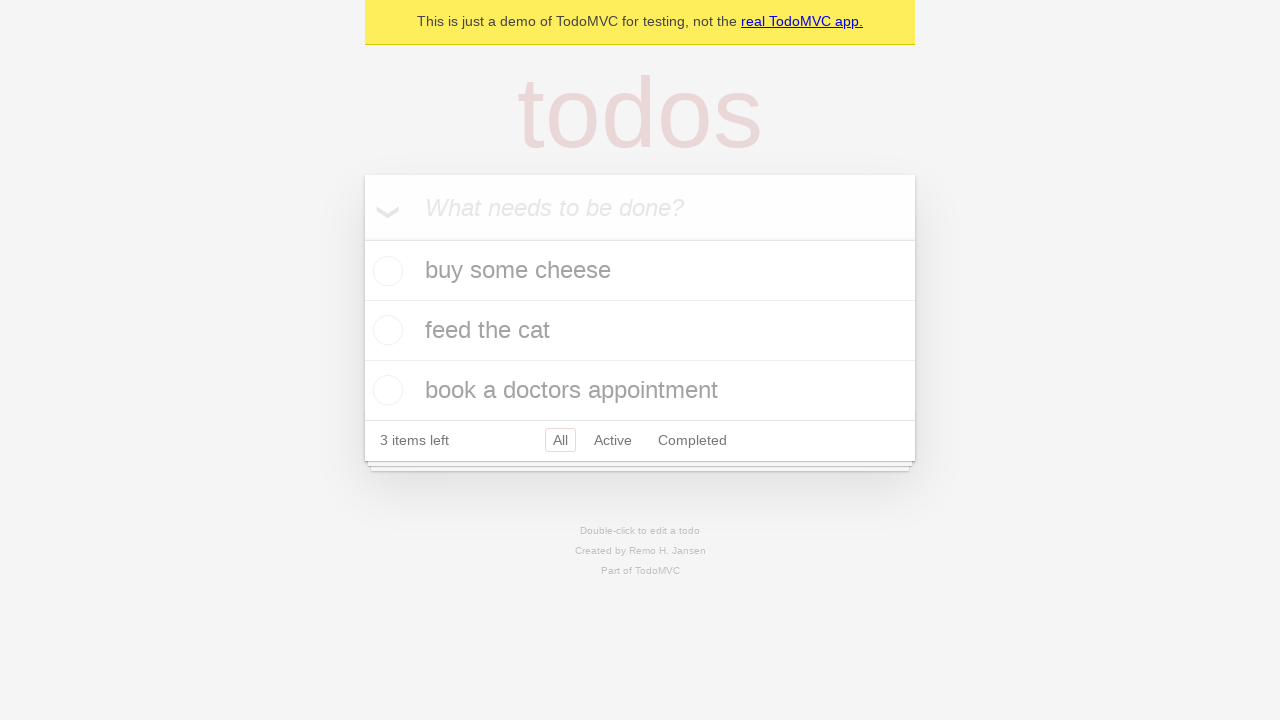

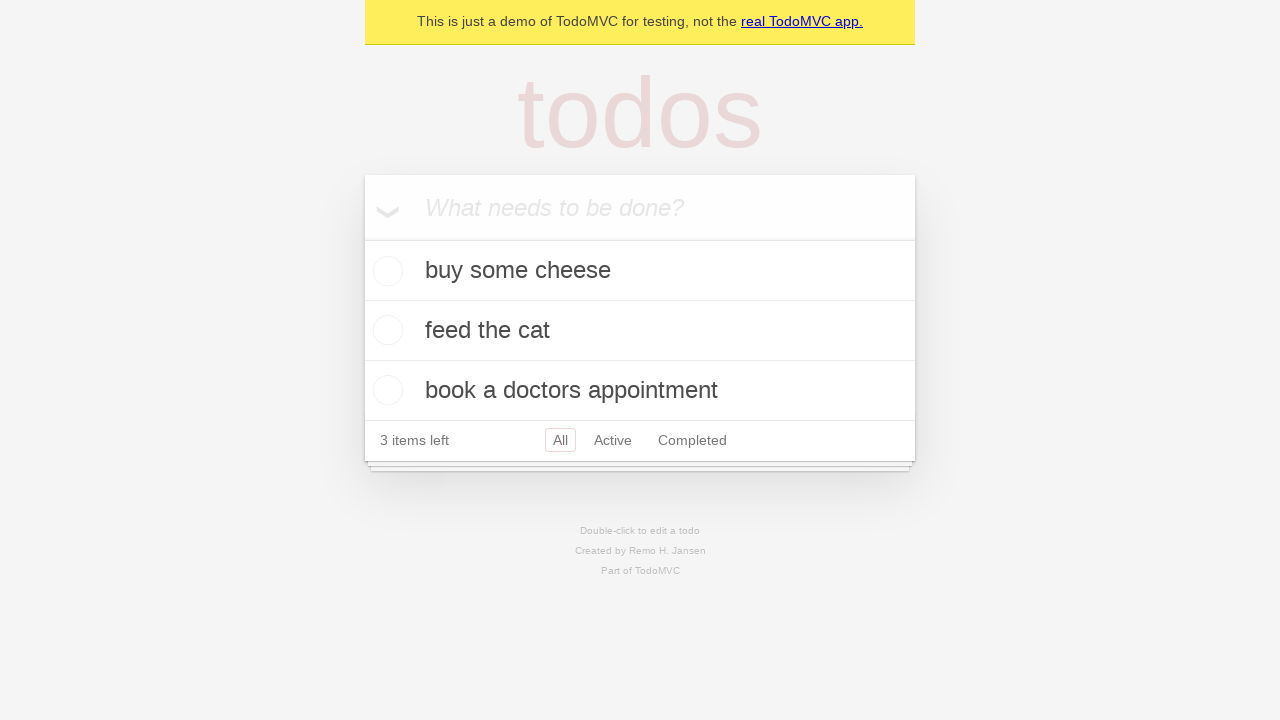